Tests customer login flow by clicking customer login button, selecting a customer from dropdown, and verifying successful login with welcome message

Starting URL: https://www.globalsqa.com/angularJs-protractor/BankingProject/#/login

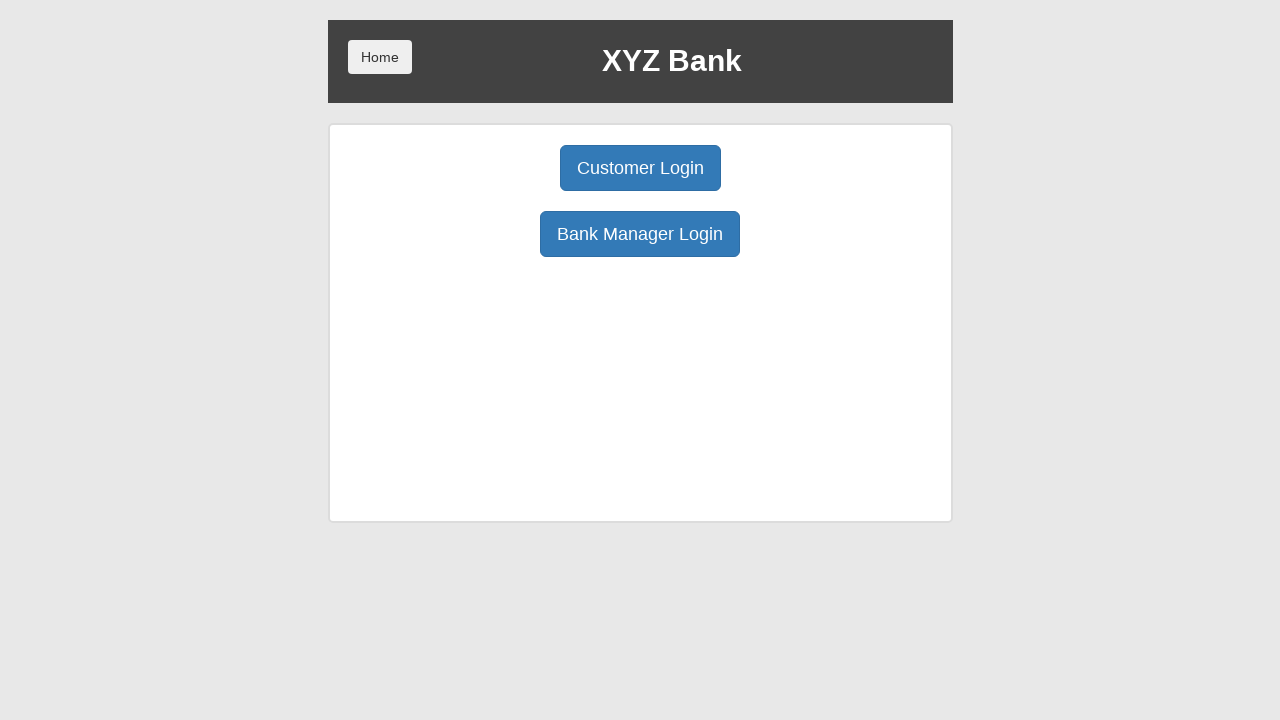

Clicked customer login button at (640, 168) on button[ng-click="customer()"]
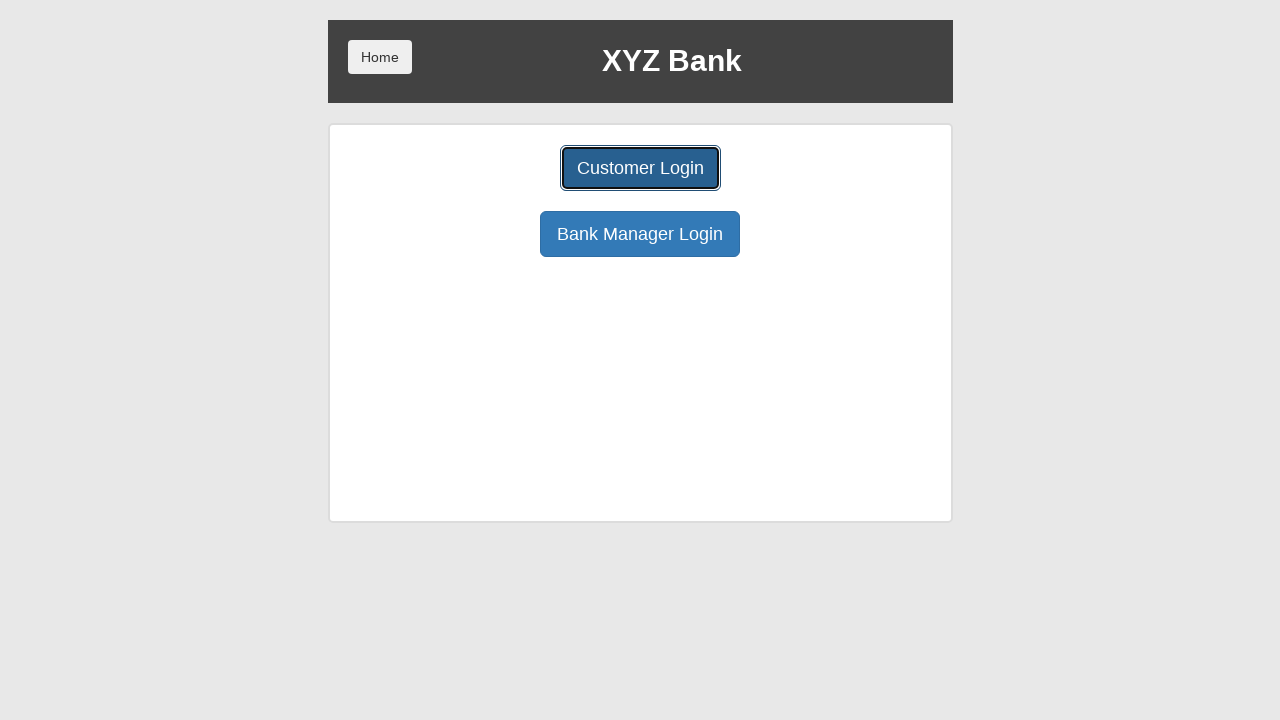

Selected customer 'Hermoine Granger' from dropdown on select#userSelect
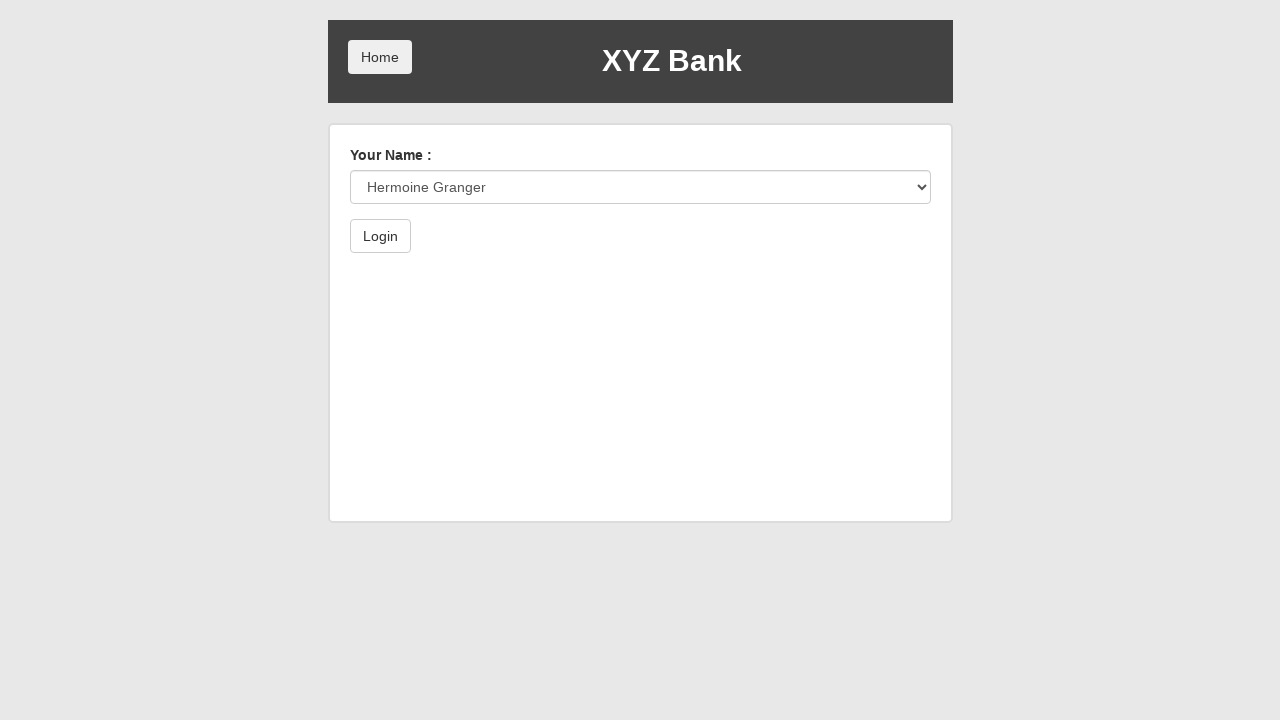

Clicked login button to submit customer login at (380, 236) on button[type="submit"]
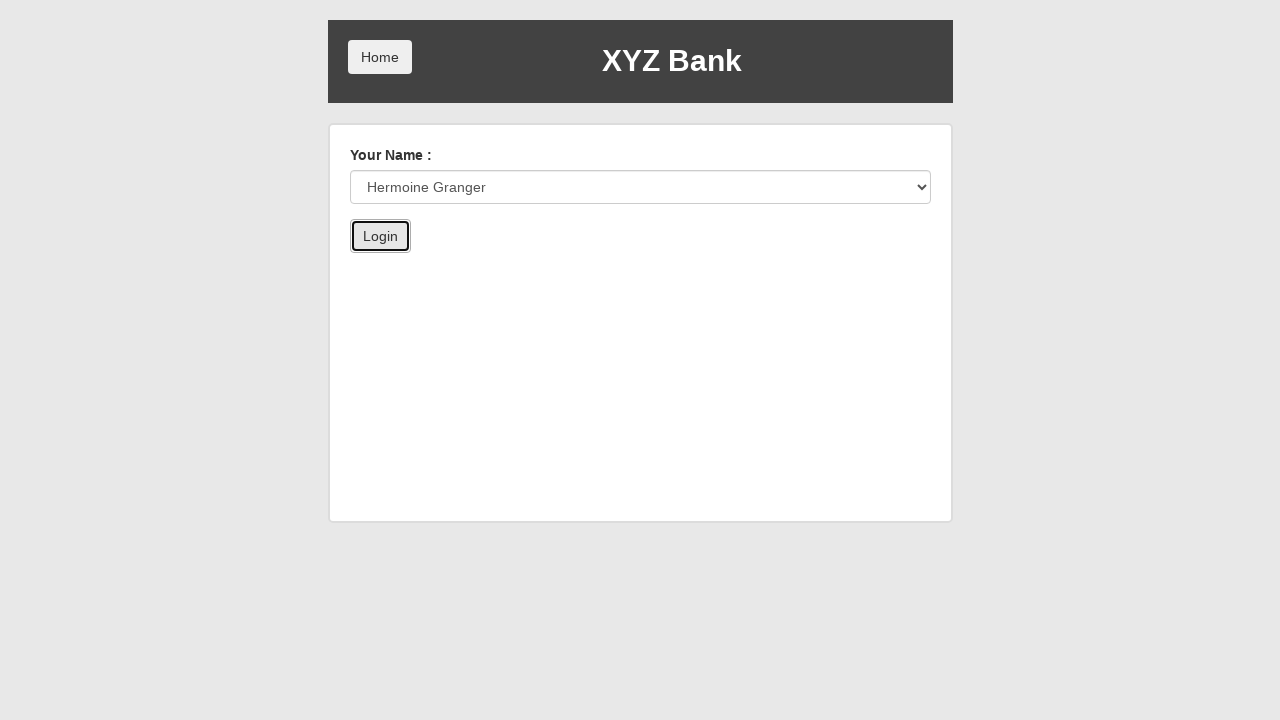

Retrieved welcome message text content
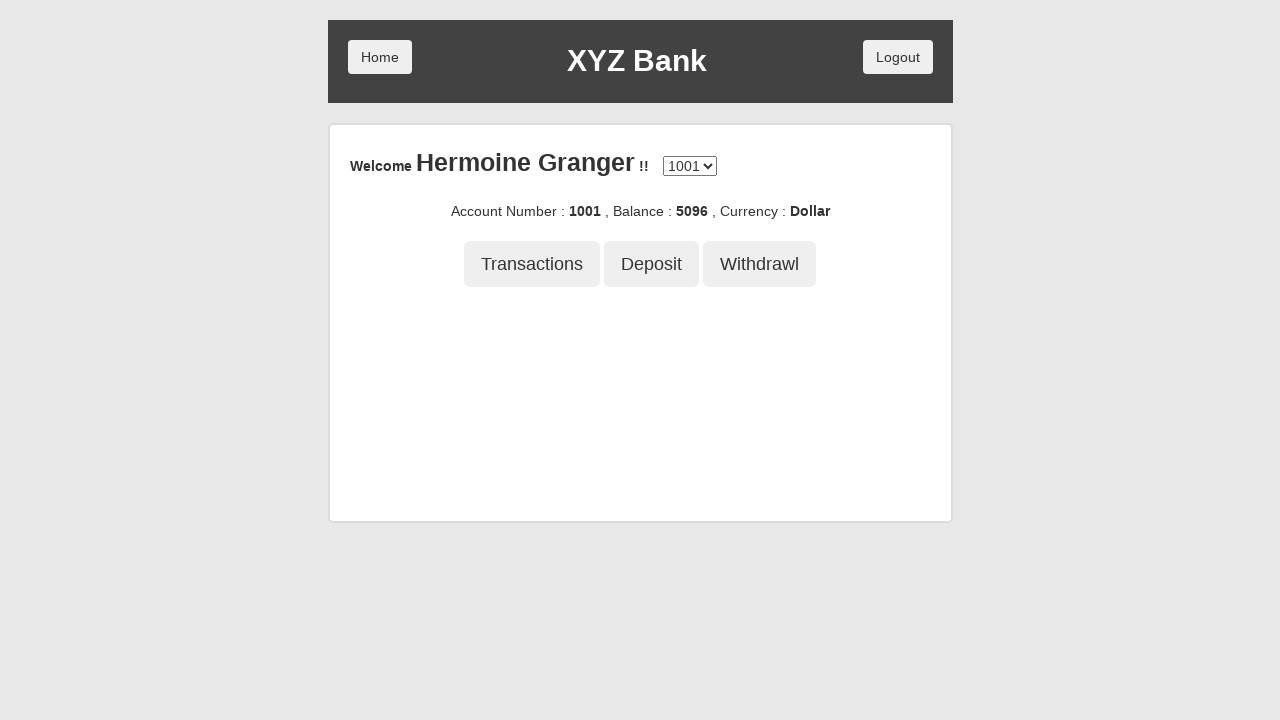

Verified successful login - welcome message contains customer name 'Hermoine Granger'
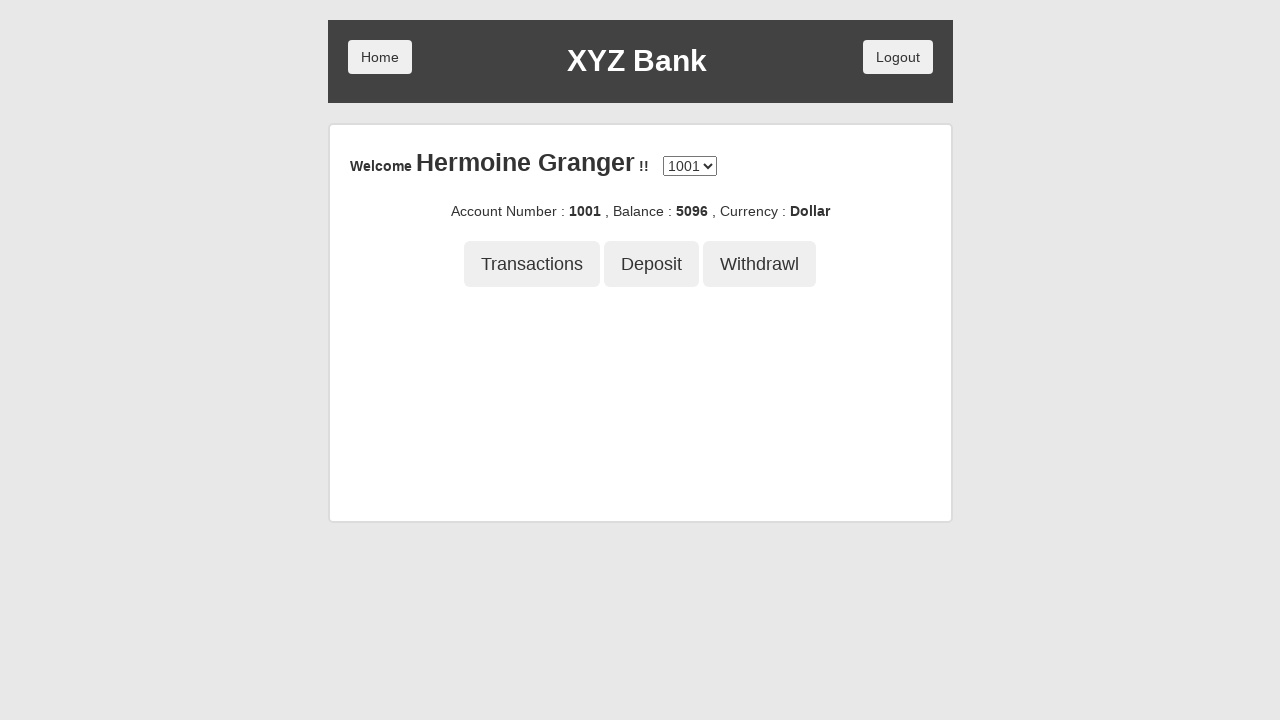

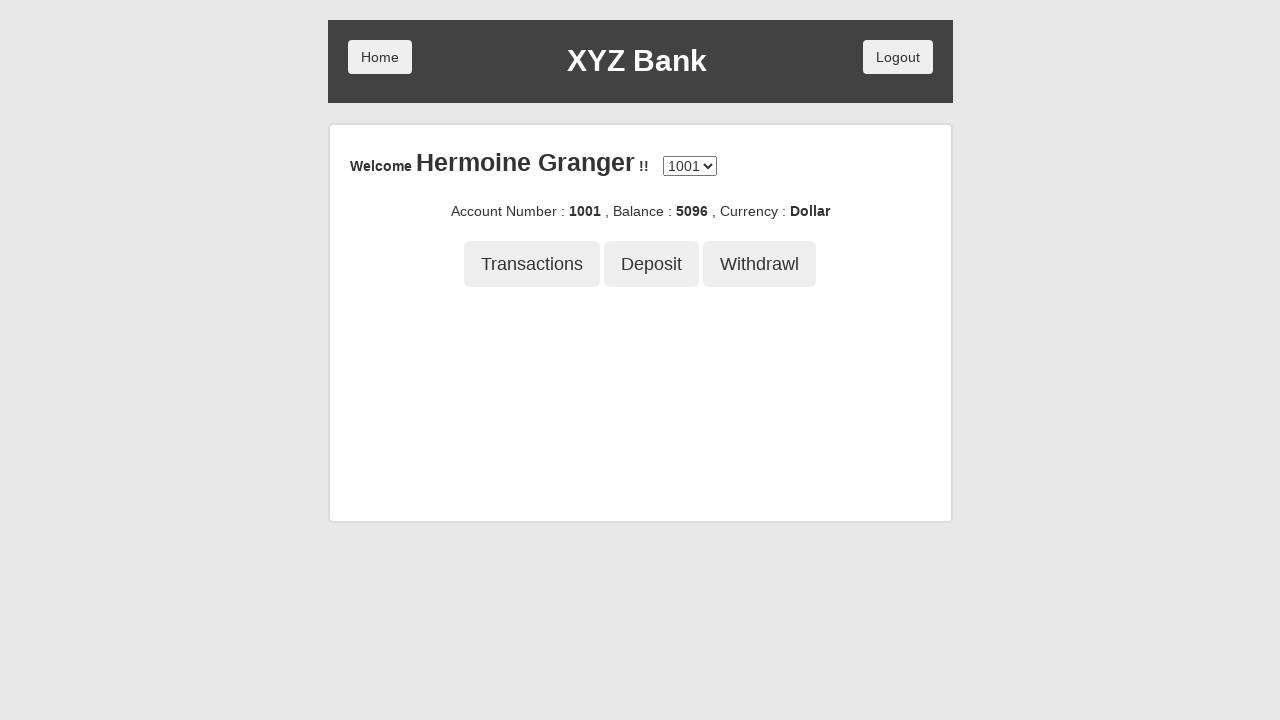